Tests radio button and checkbox interactions on an automation practice page by clicking the third radio button option and the first checkbox option.

Starting URL: https://rahulshettyacademy.com/AutomationPractice/

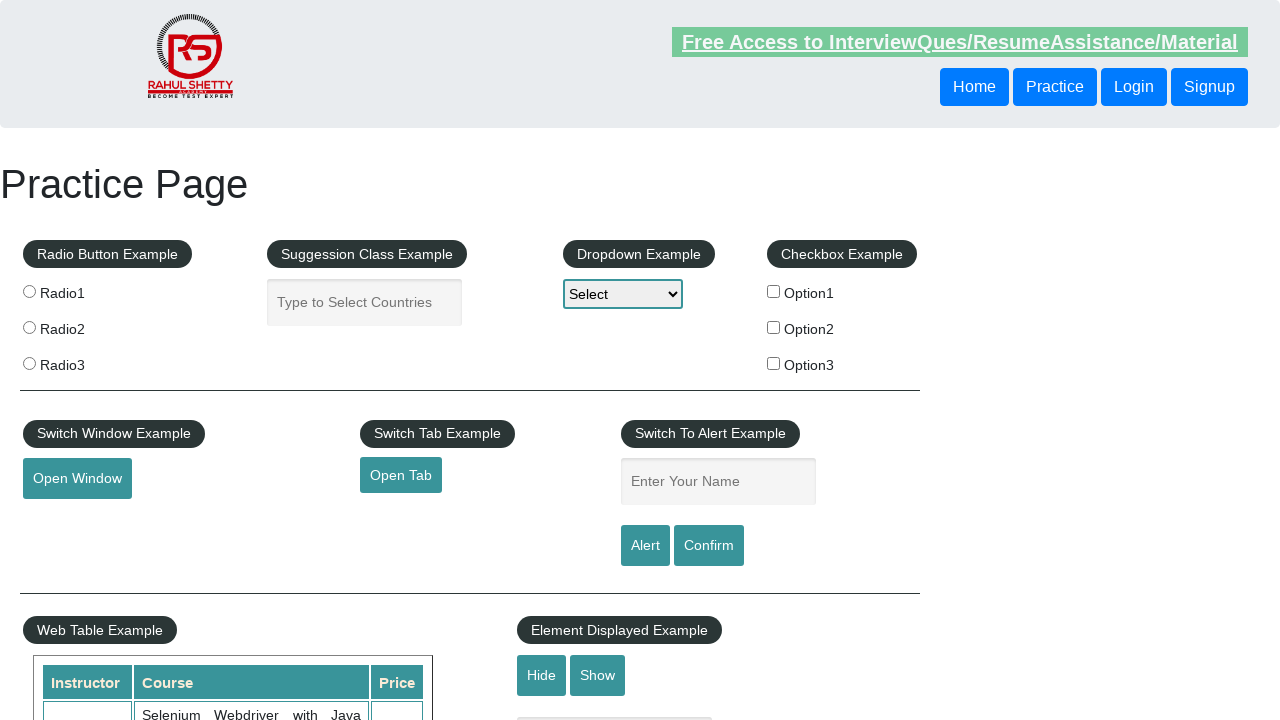

Set viewport size to 1920x1080
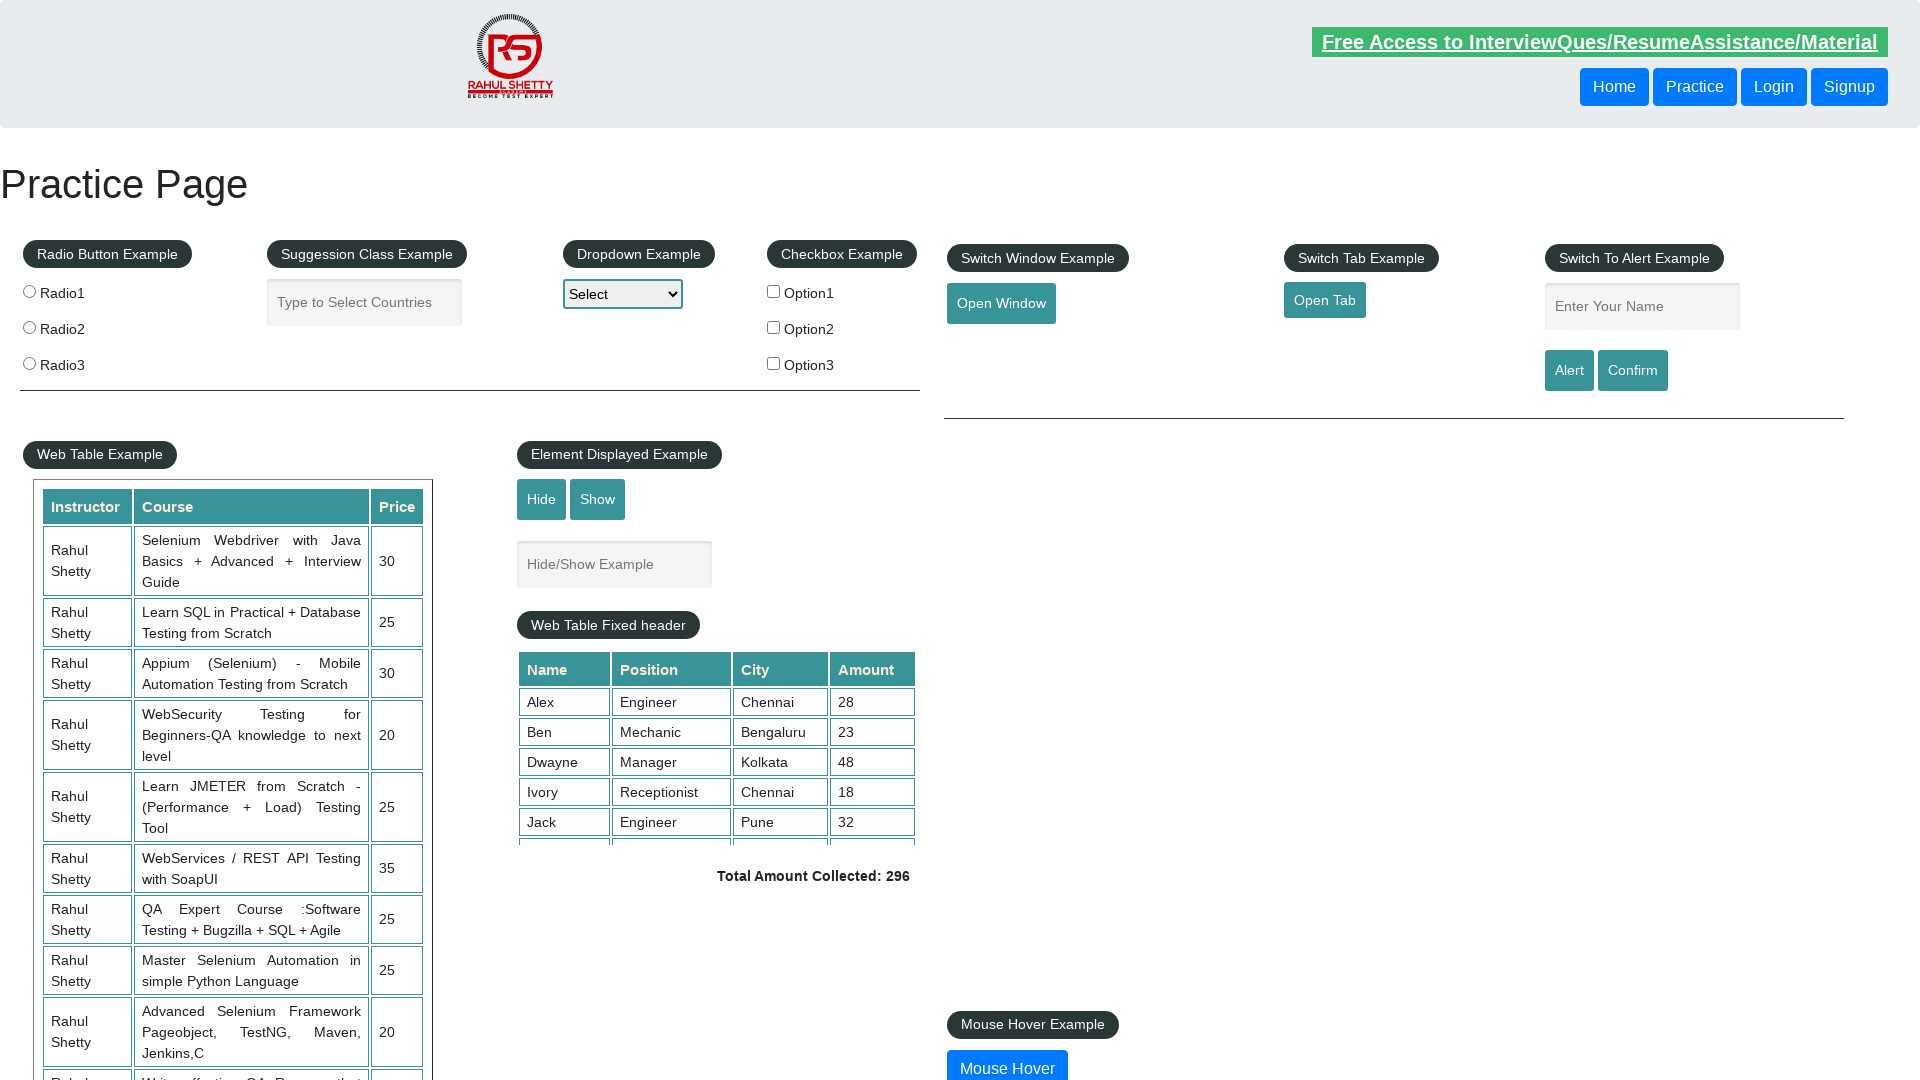

Page loaded (domcontentloaded state)
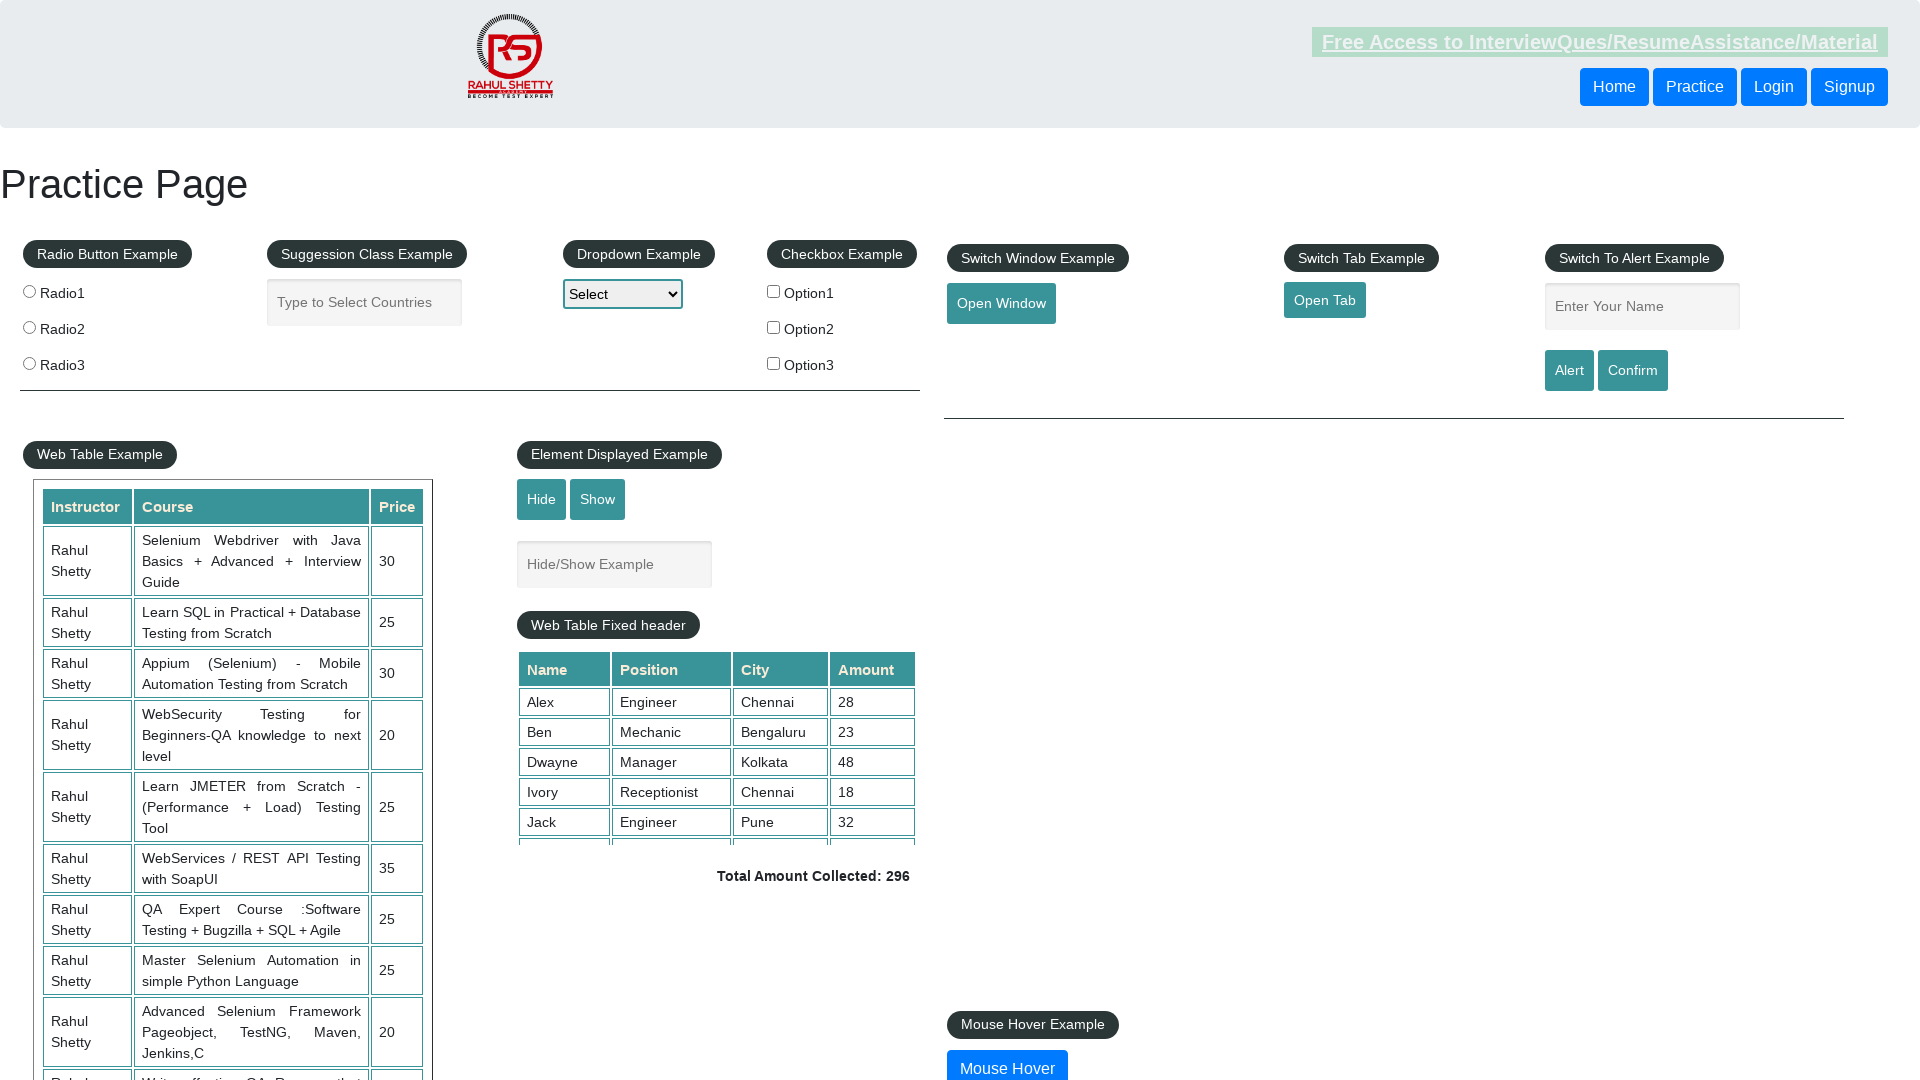

Located third radio button element
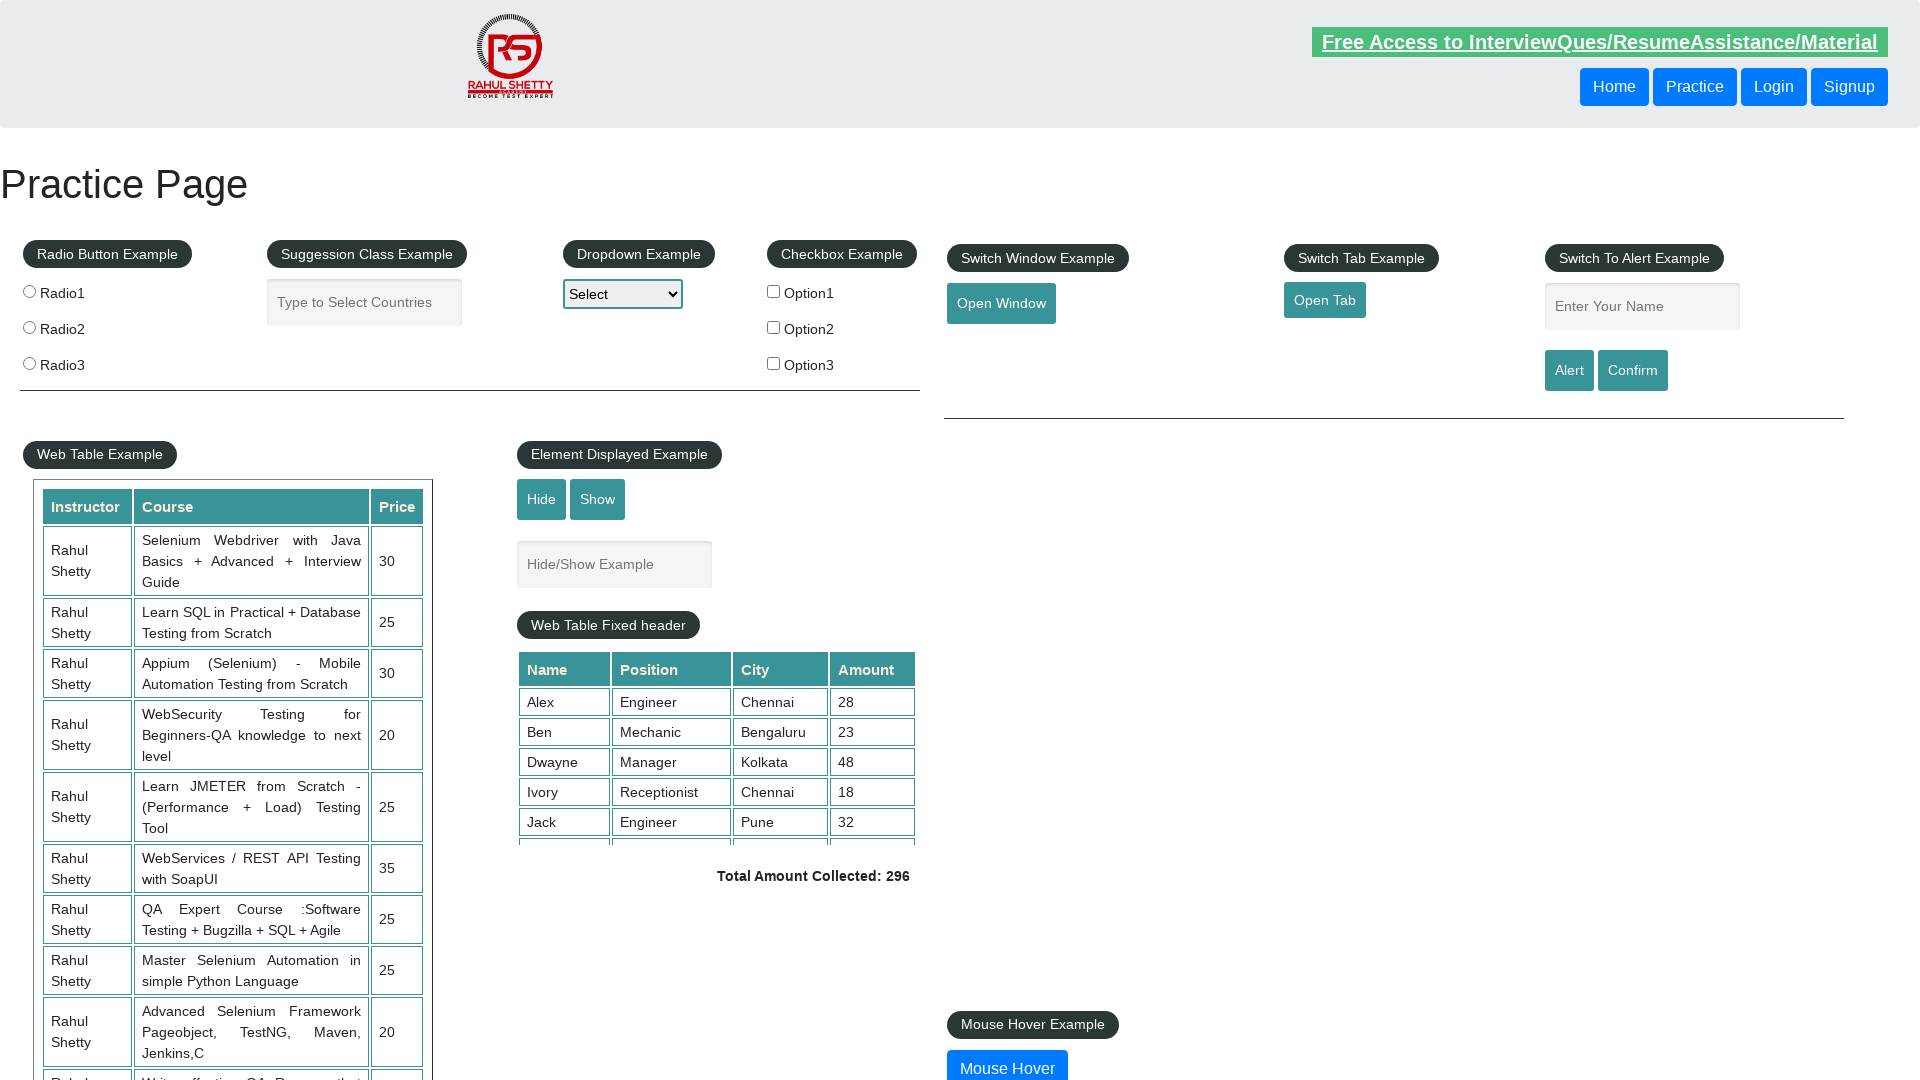

Clicked third radio button option at (29, 363) on (//input[@name='radioButton'])[3]
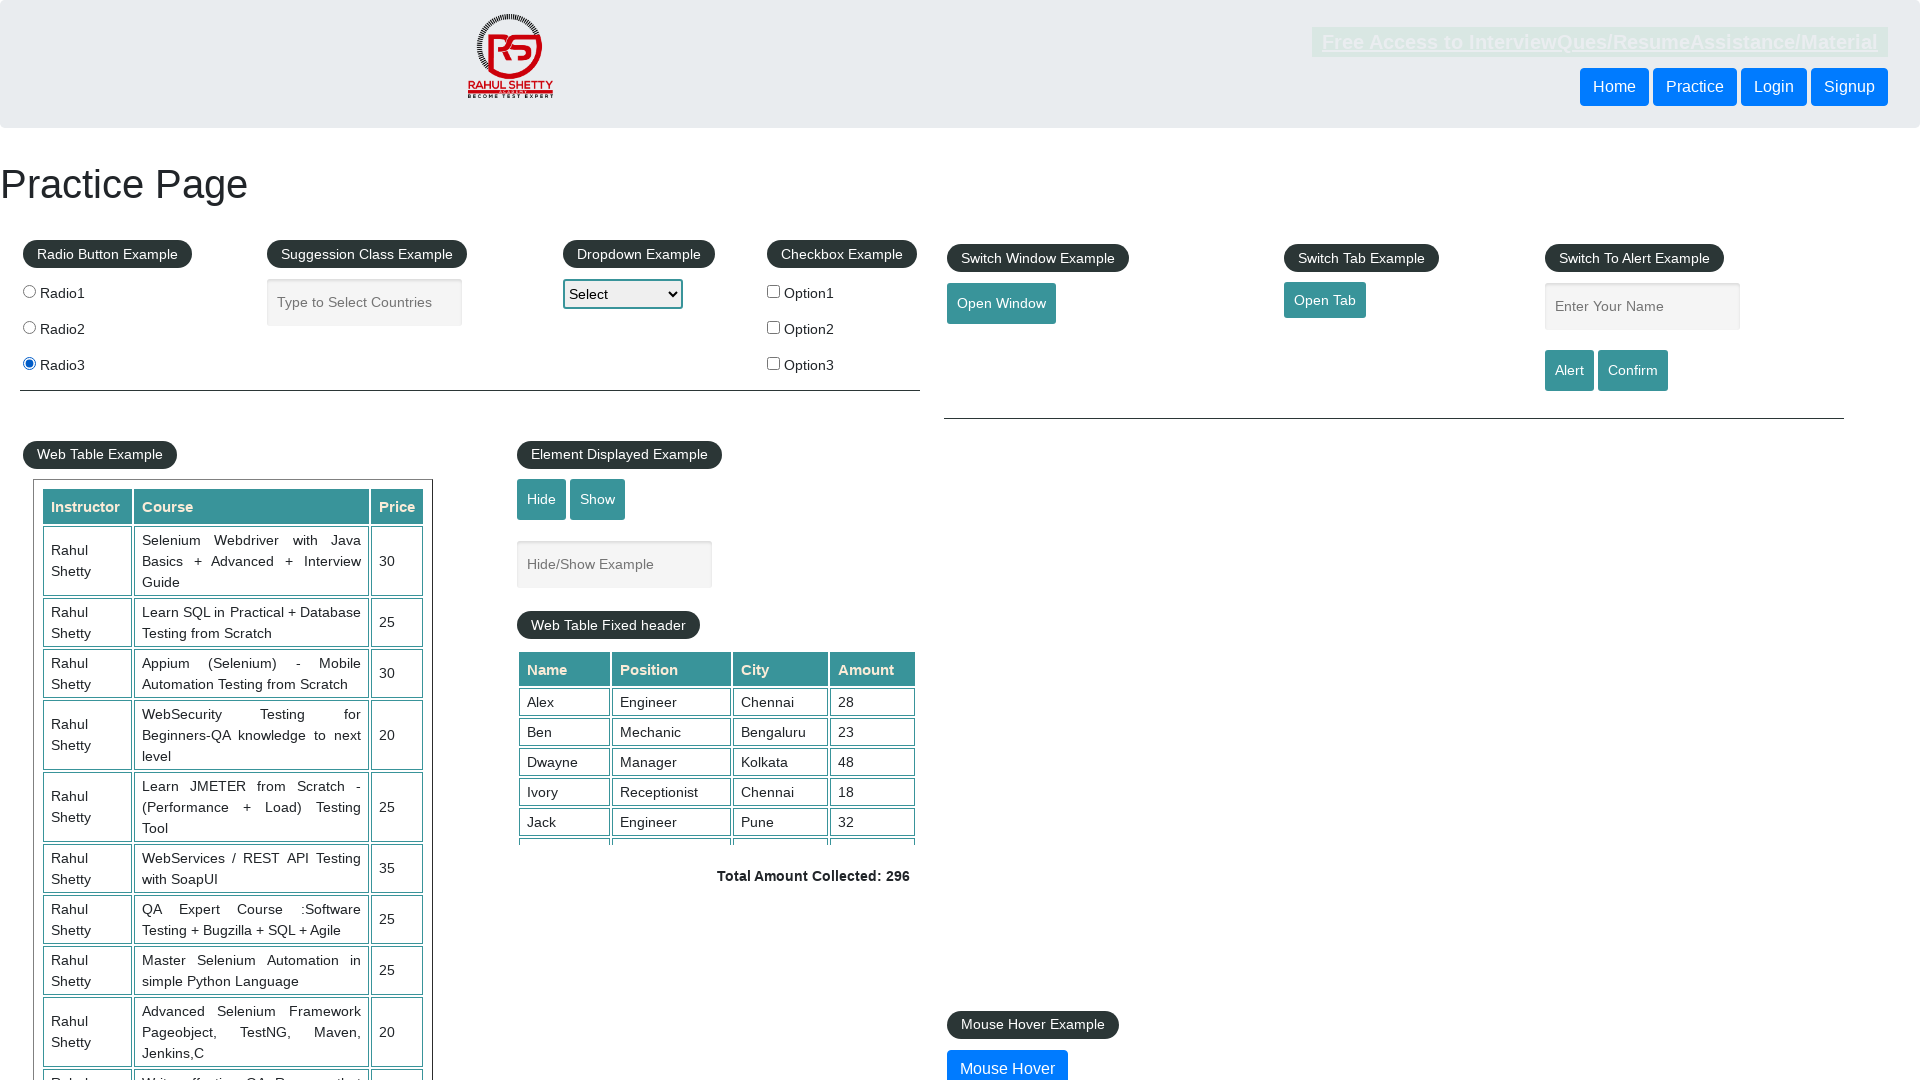

Located first checkbox element
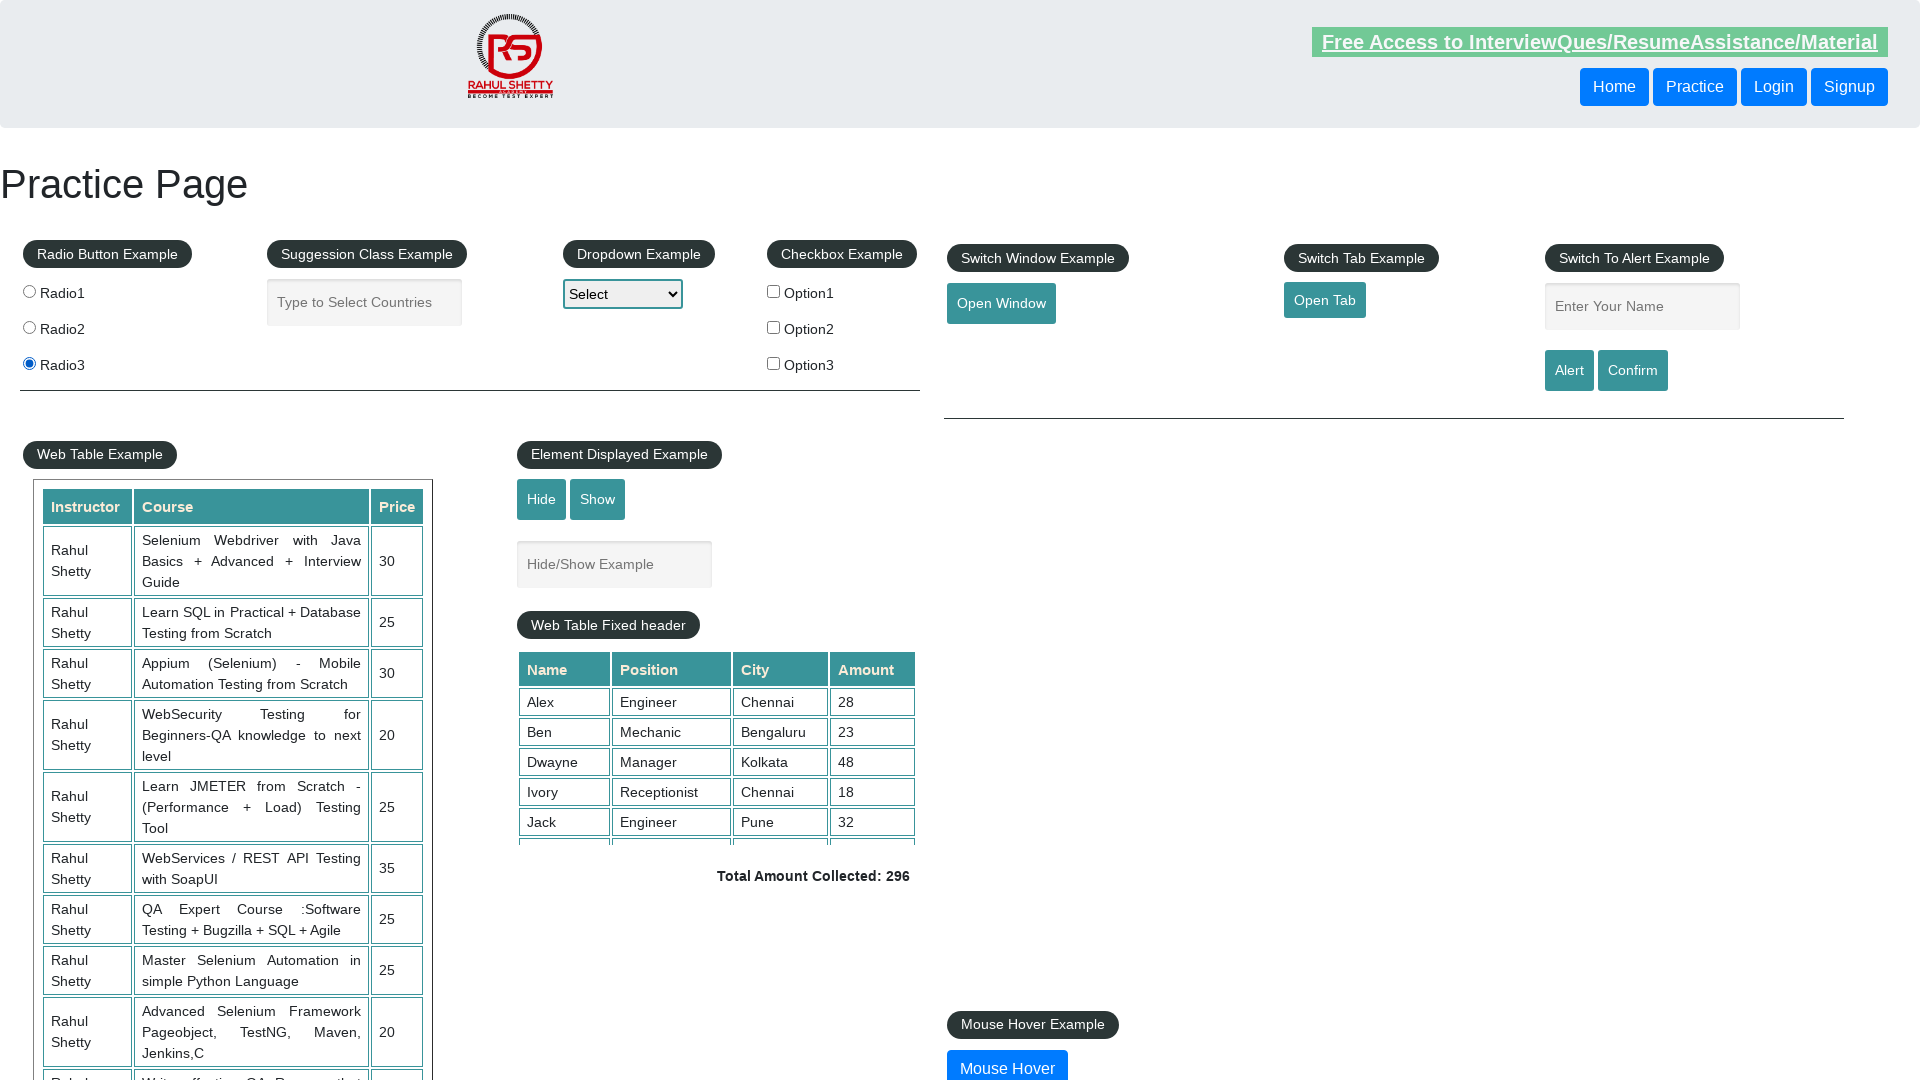

Clicked first checkbox option at (774, 291) on #checkBoxOption1
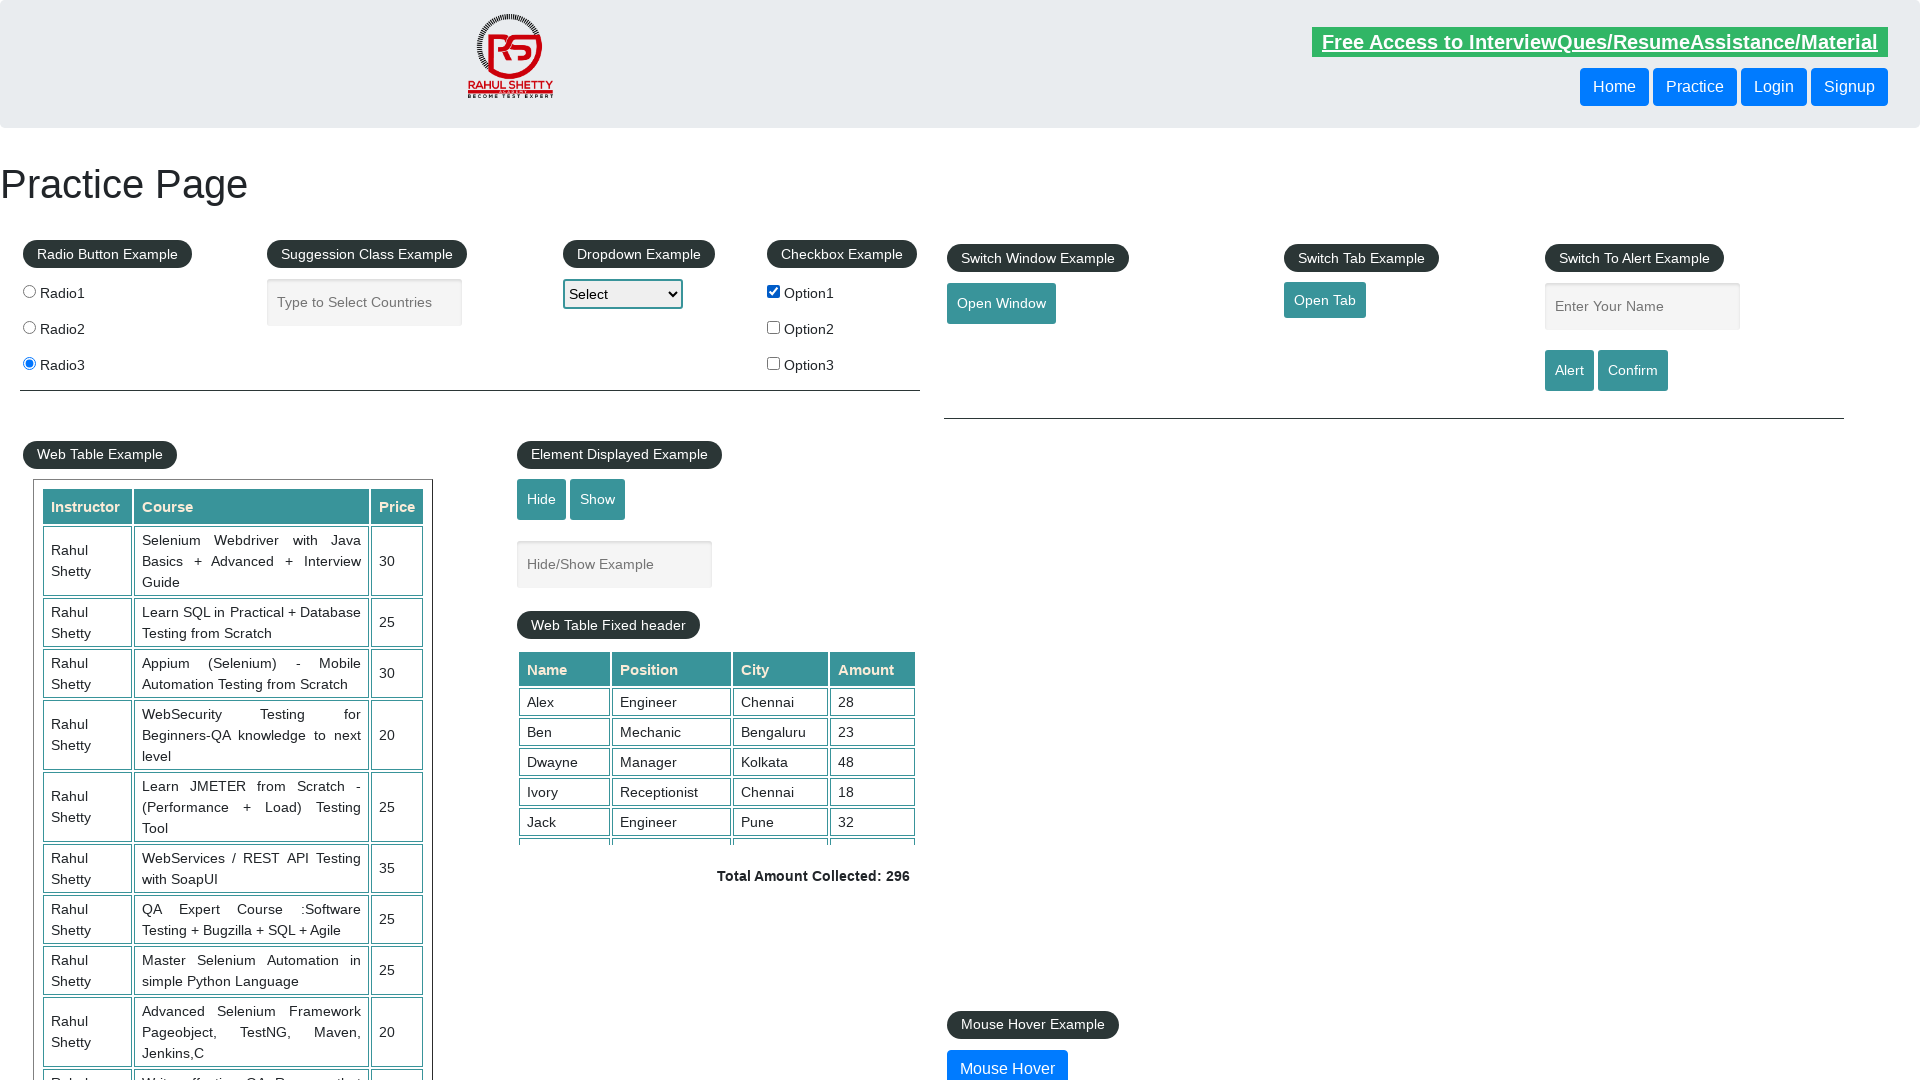

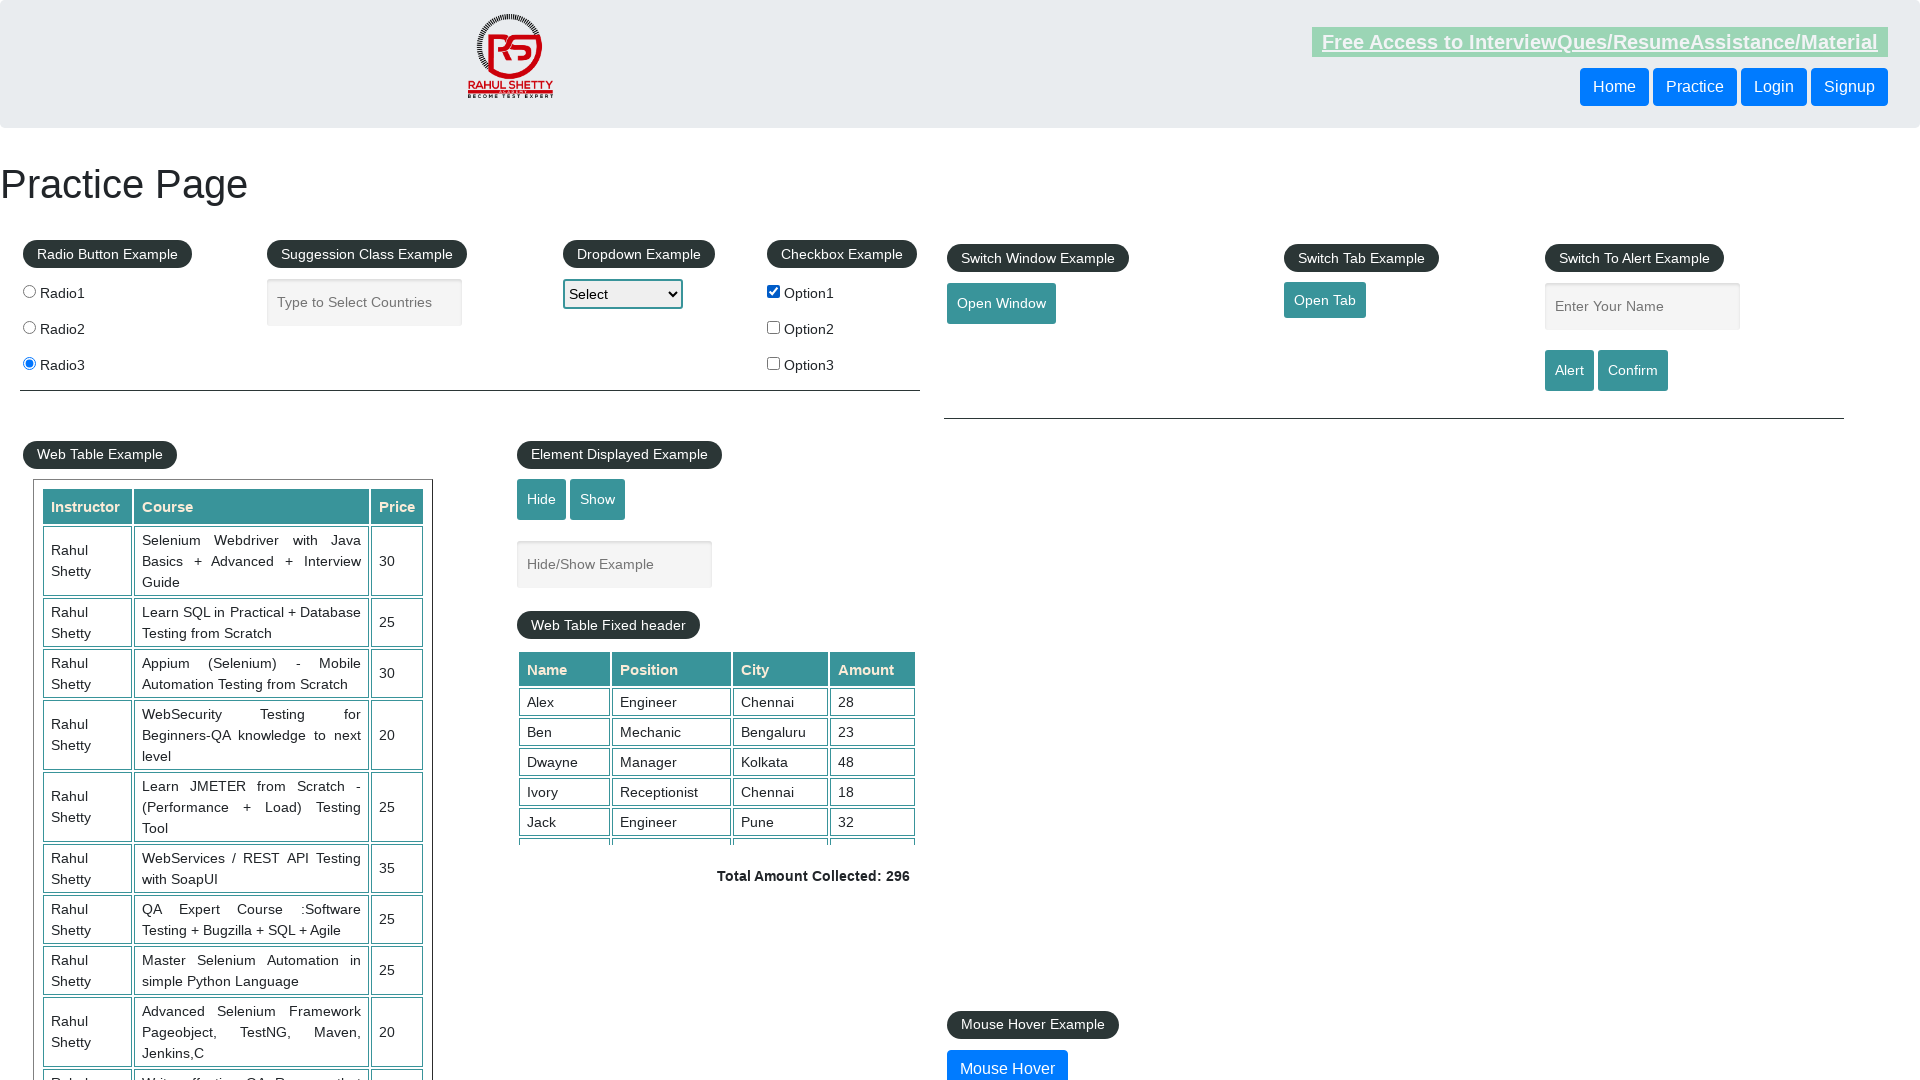